Tests the API behavior when the service URL field is left blank

Starting URL: https://swapi.dev/

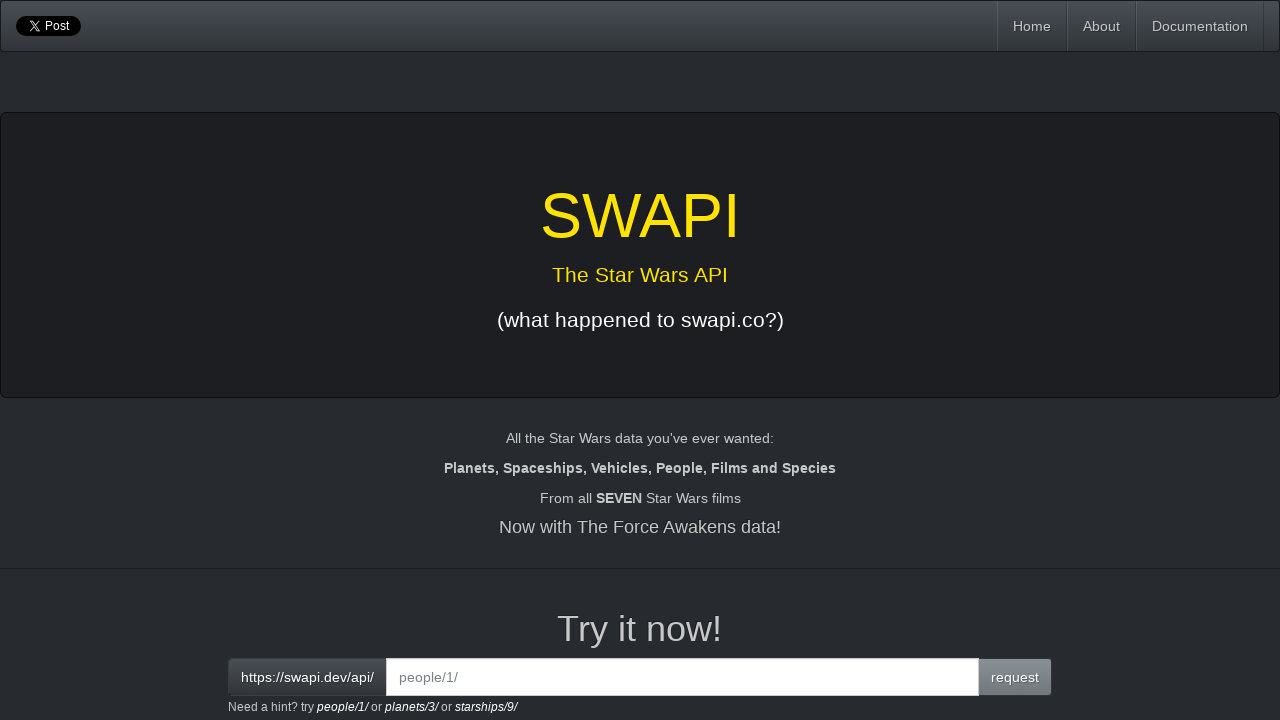

Cleared the service URL field by filling it with empty string on //div[@class='input-group']//input
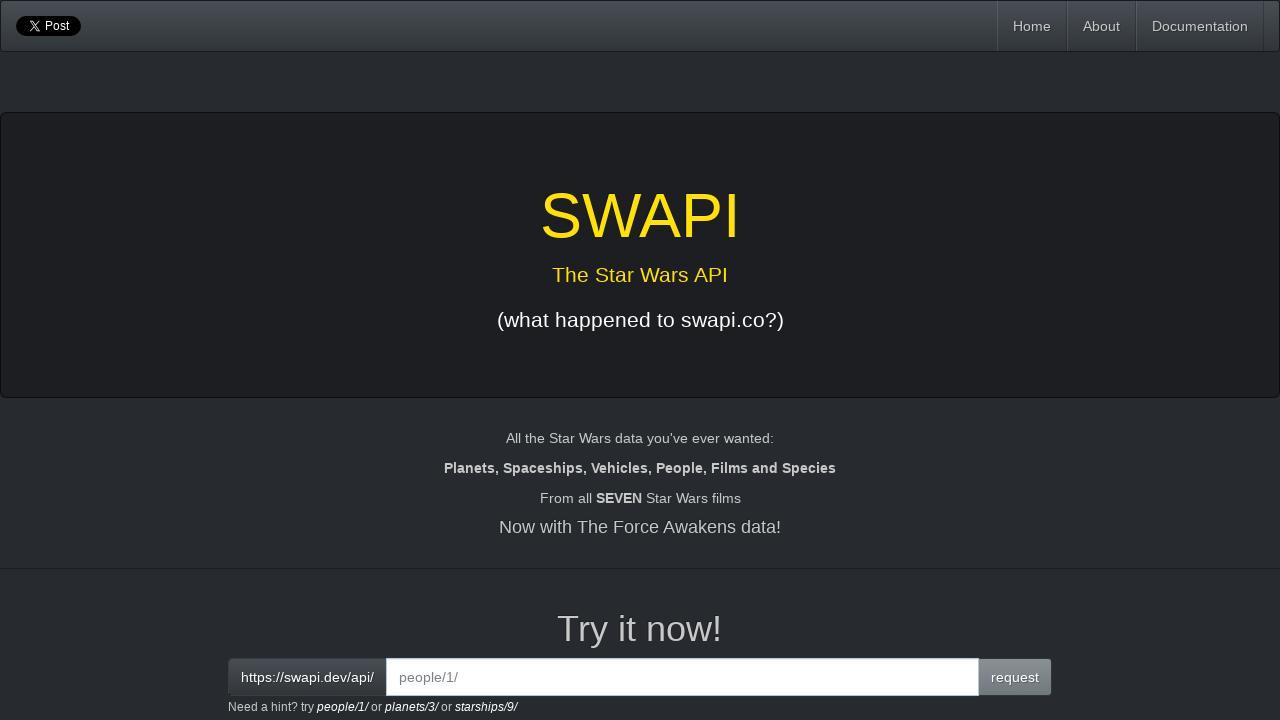

Clicked the request button to submit API call with blank URL at (1015, 677) on xpath=//button[@class = 'btn btn-primary']
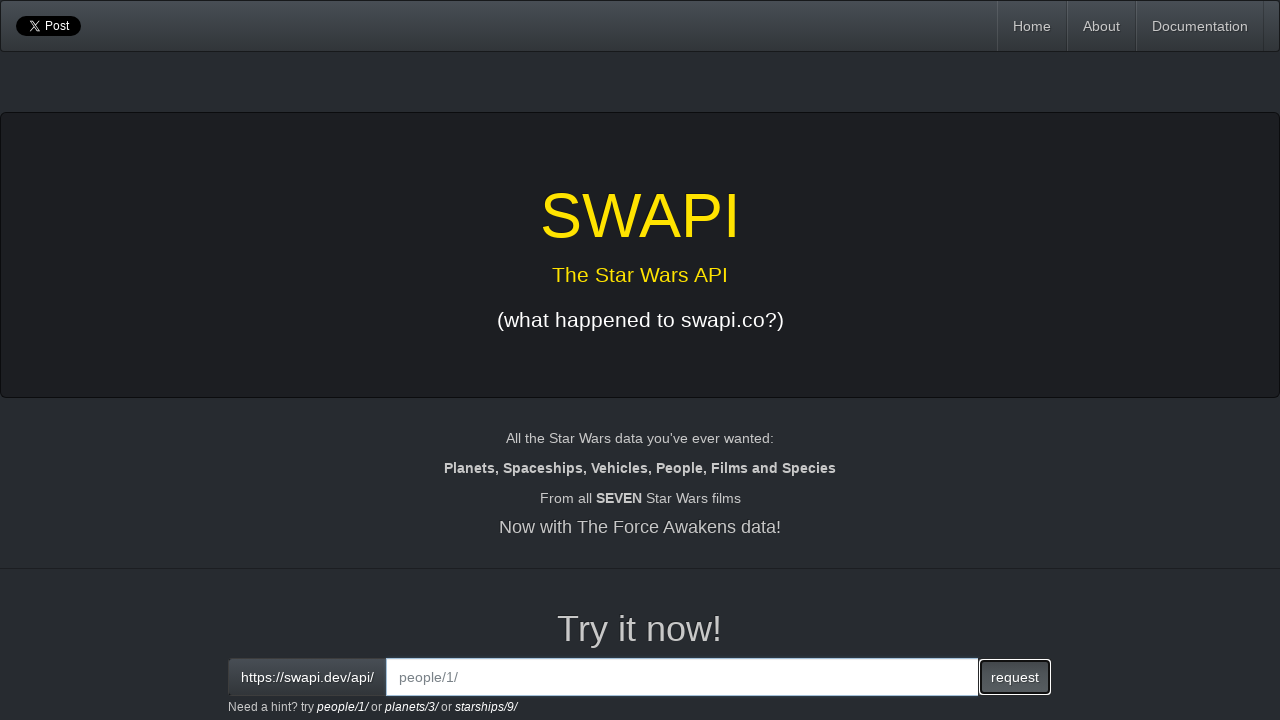

API response output section loaded
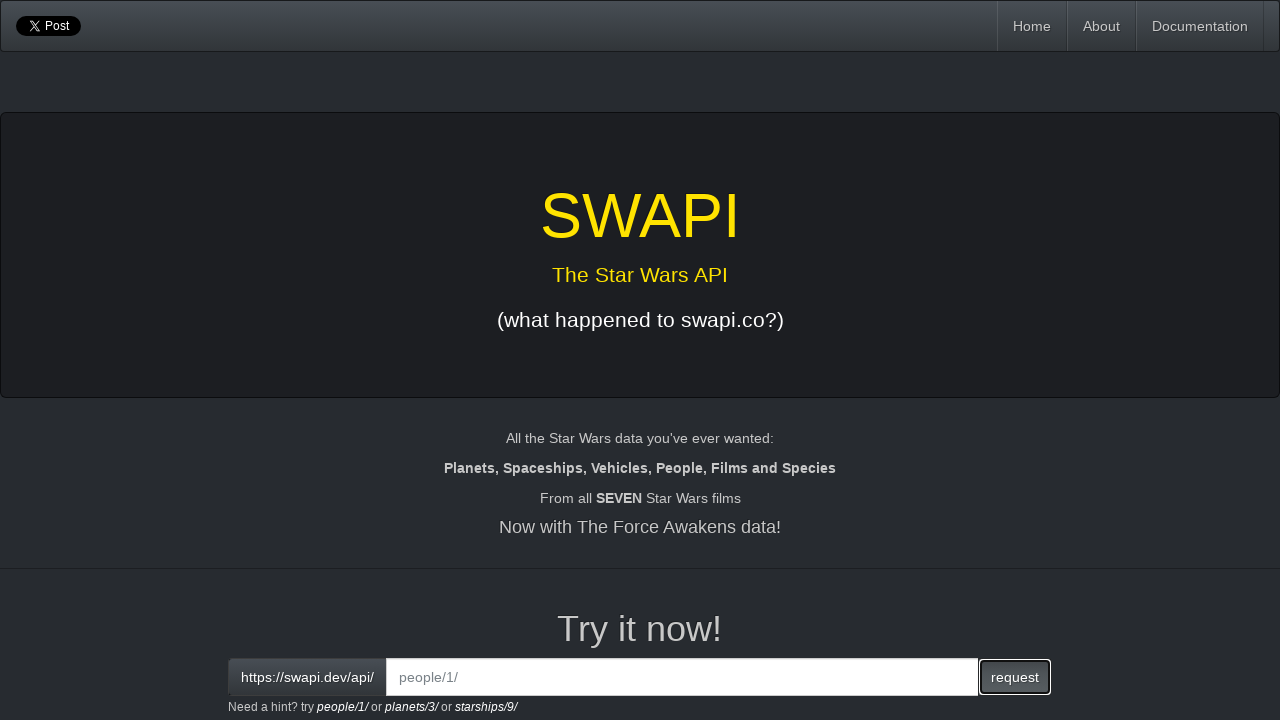

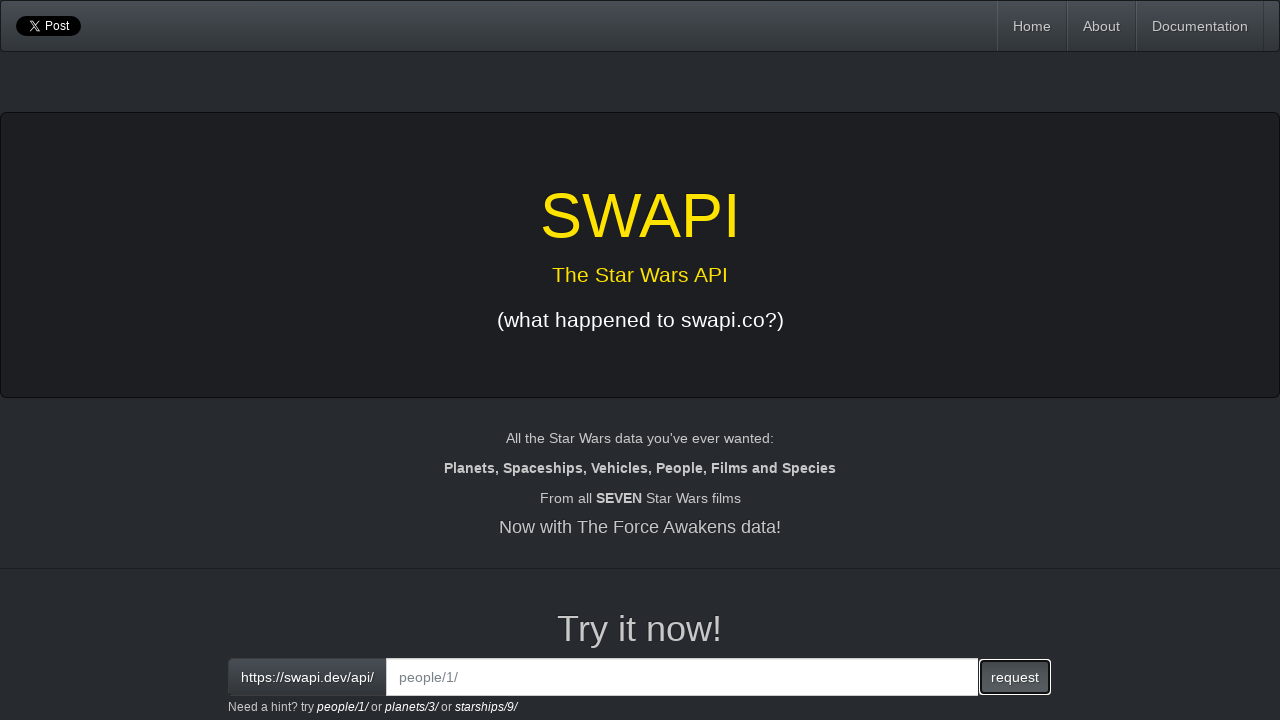